Tests drag and drop functionality by dragging an element to a drop zone and verifying the drop was successful

Starting URL: https://qavbox.github.io/demo/

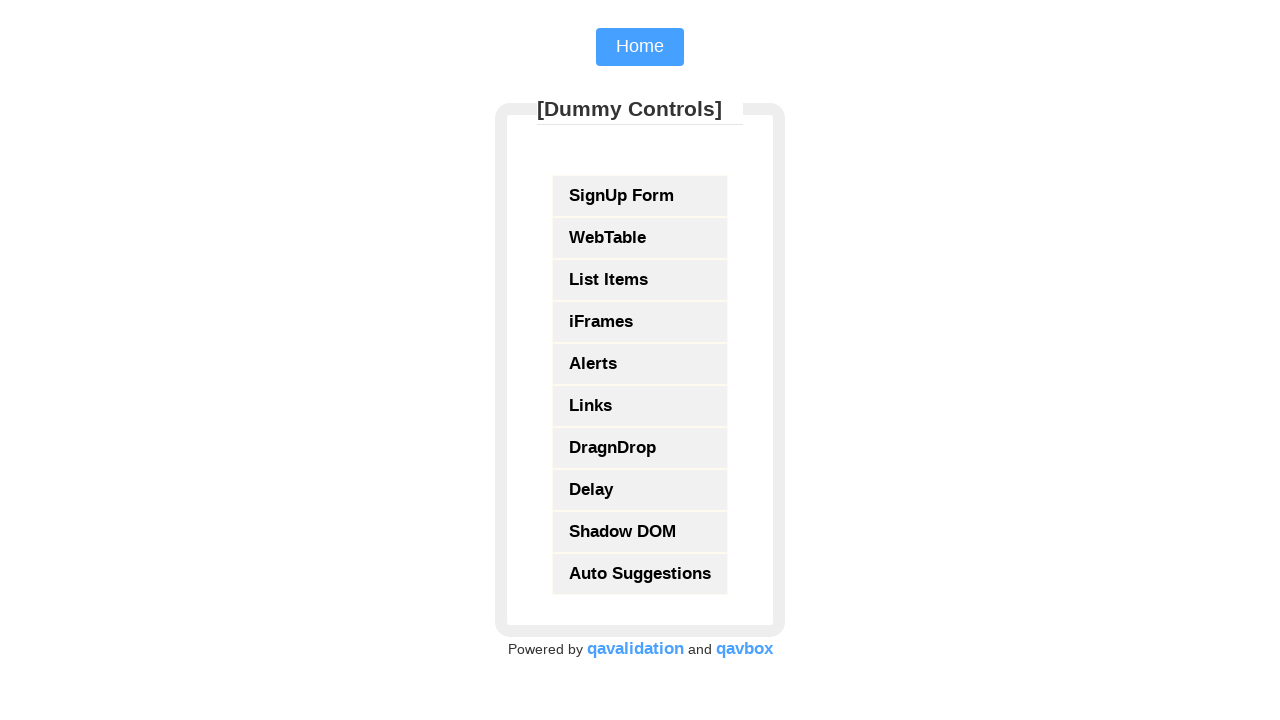

Clicked DragnDrop link to navigate to drag and drop page at (640, 448) on text=DragnDrop
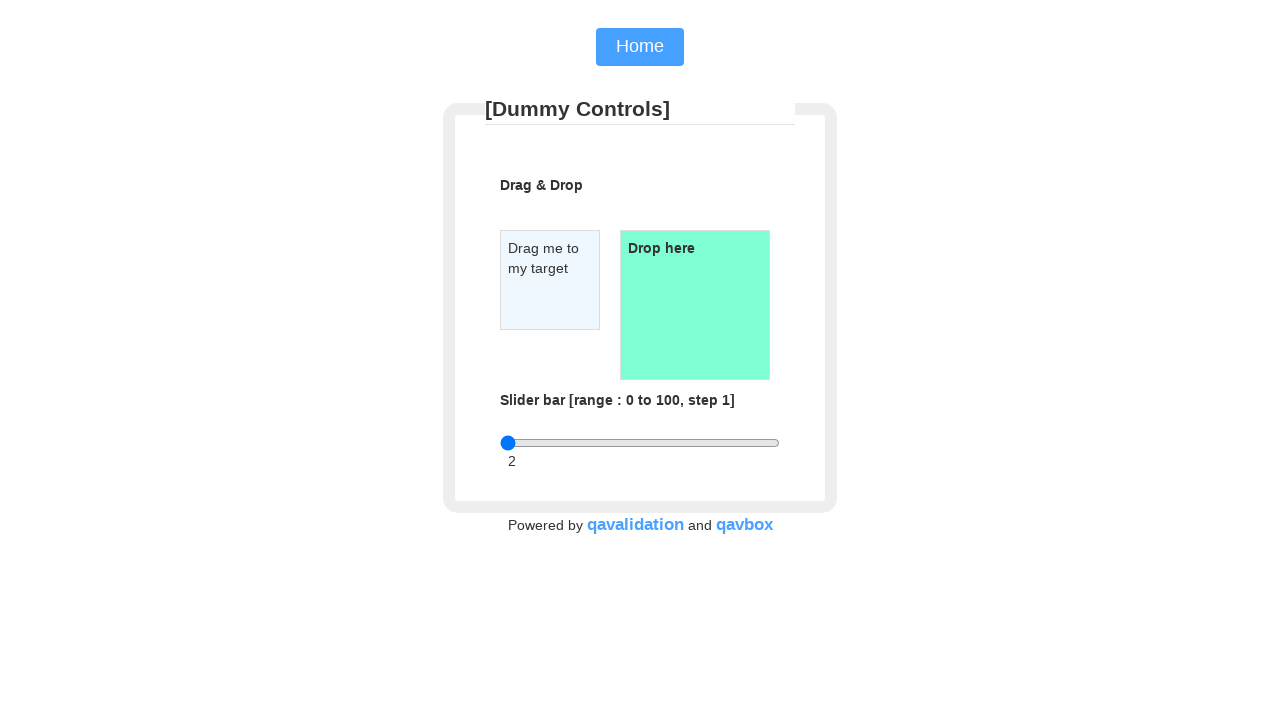

Located draggable source element
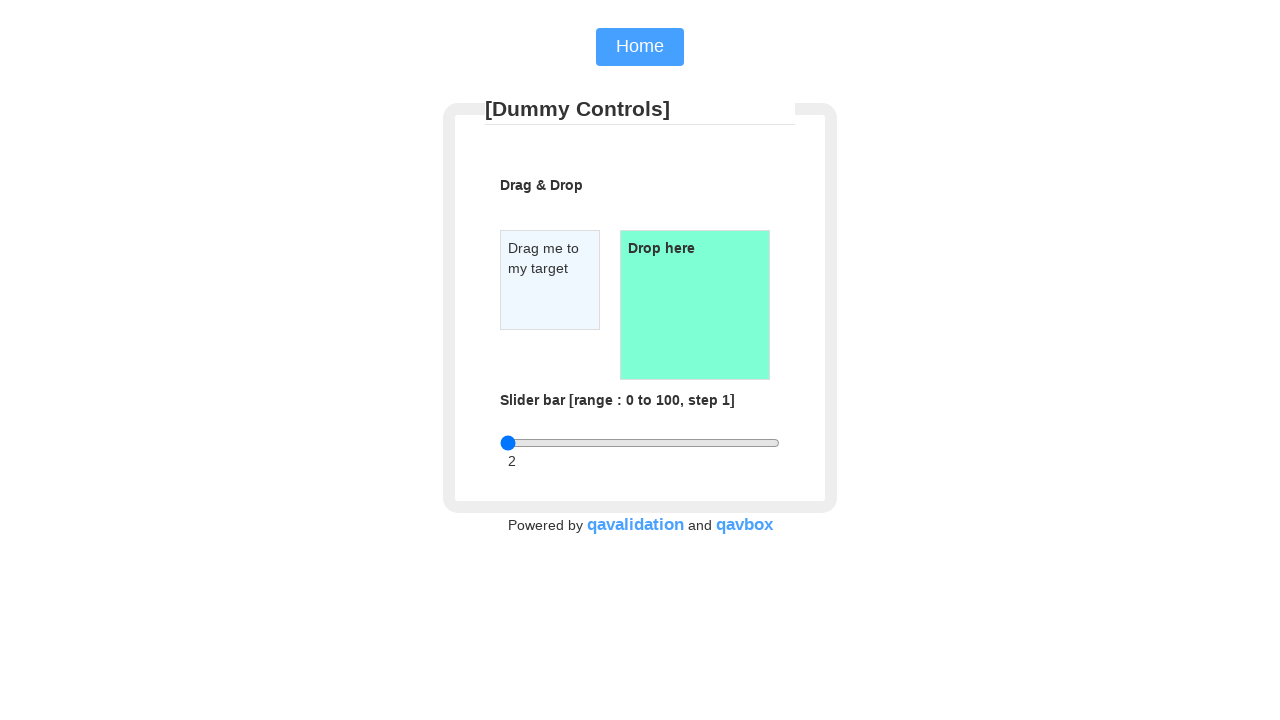

Located droppable target element
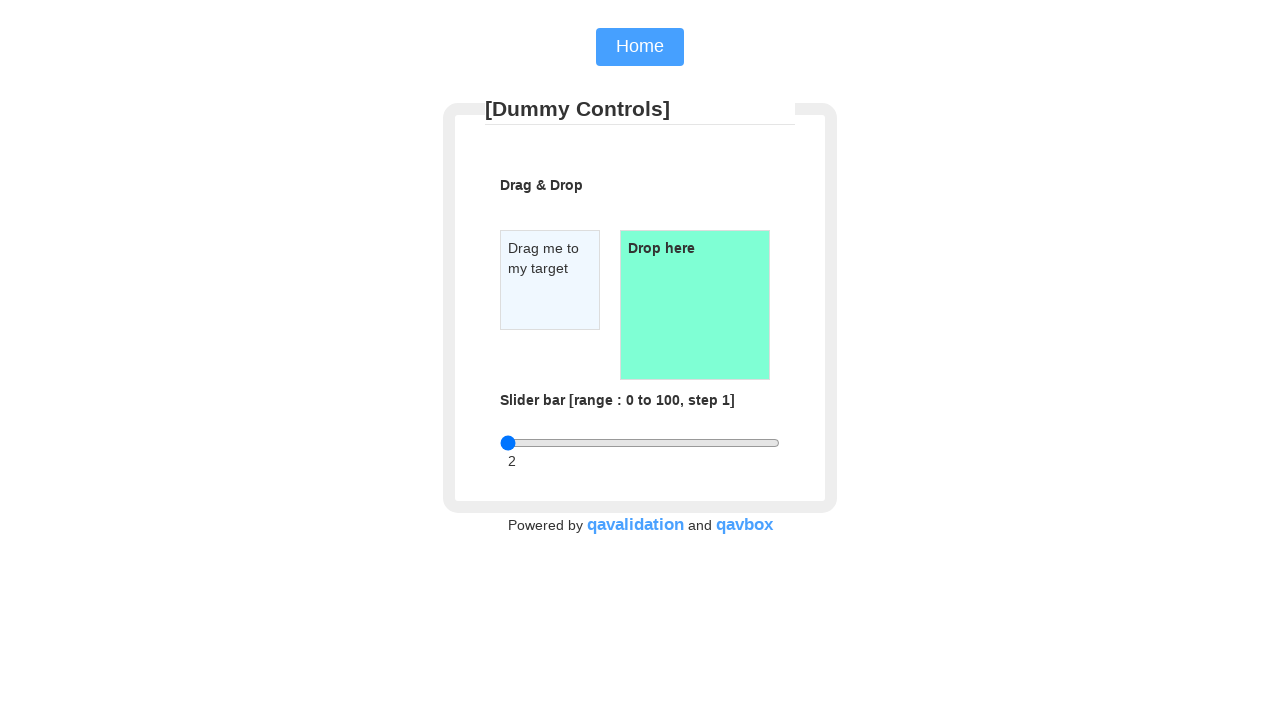

Performed drag and drop operation from source to target at (695, 305)
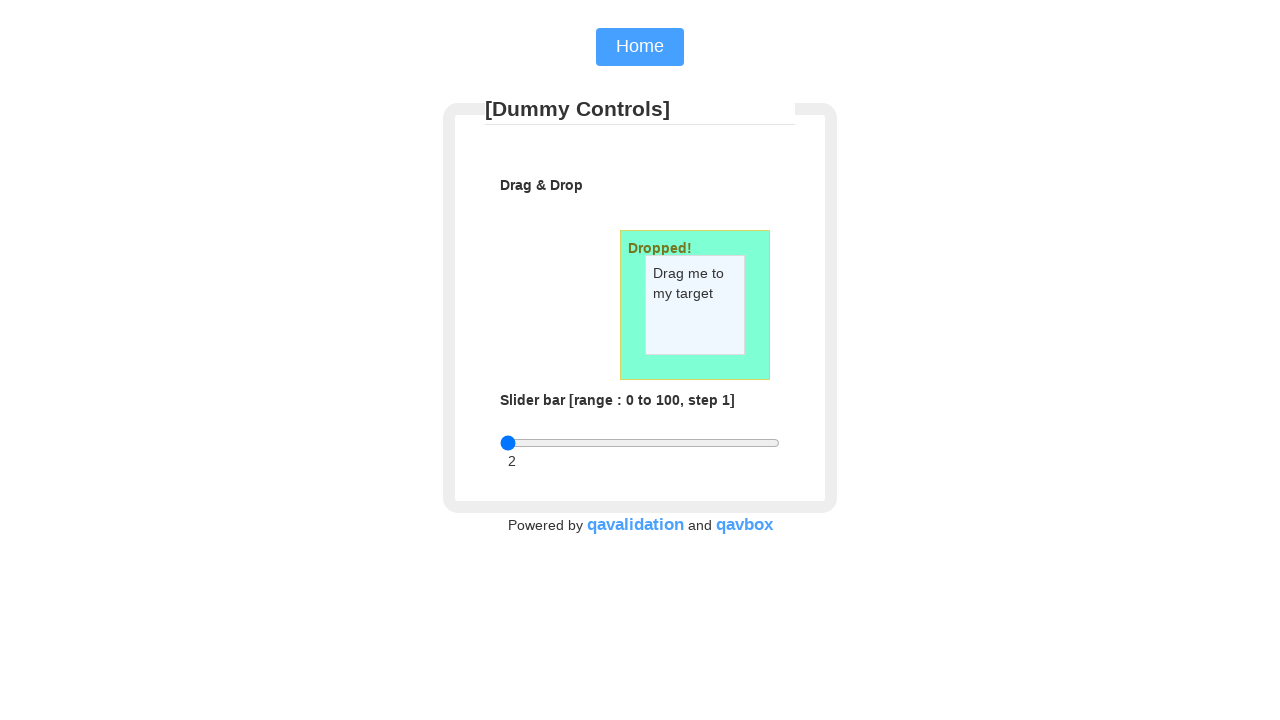

Verified drop was successful - text content is 'Dropped!'
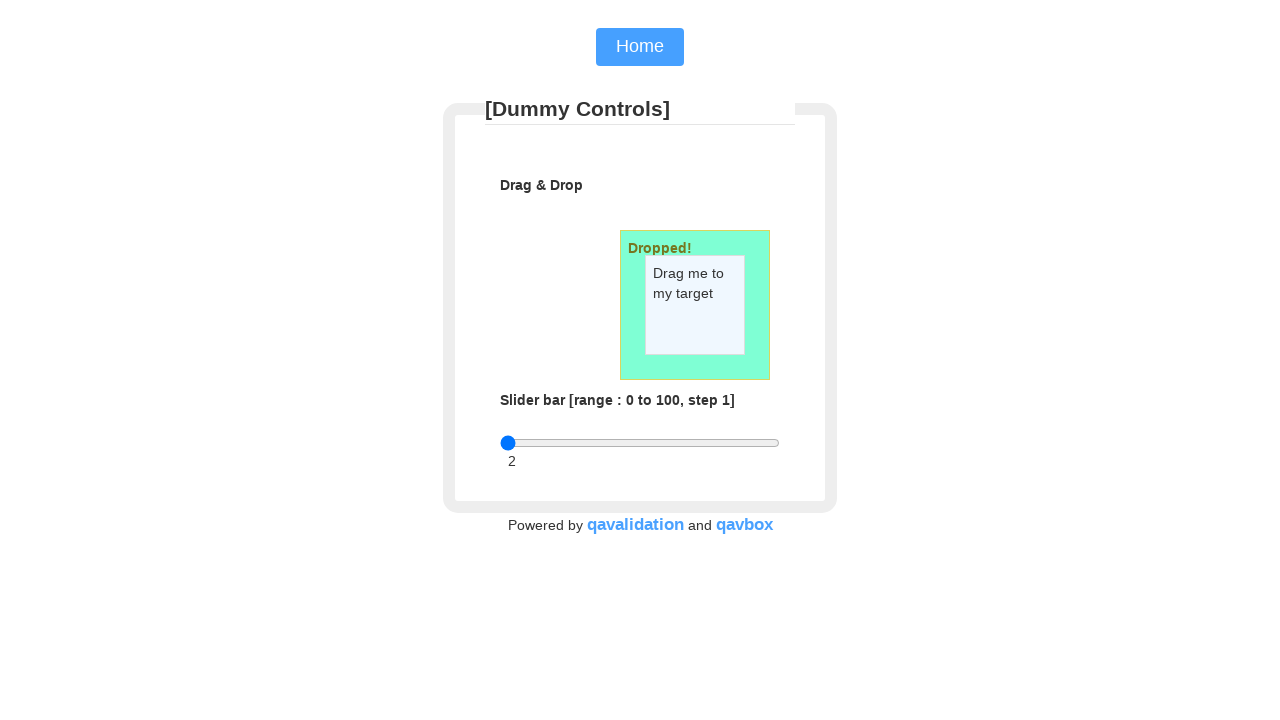

Reloaded the page
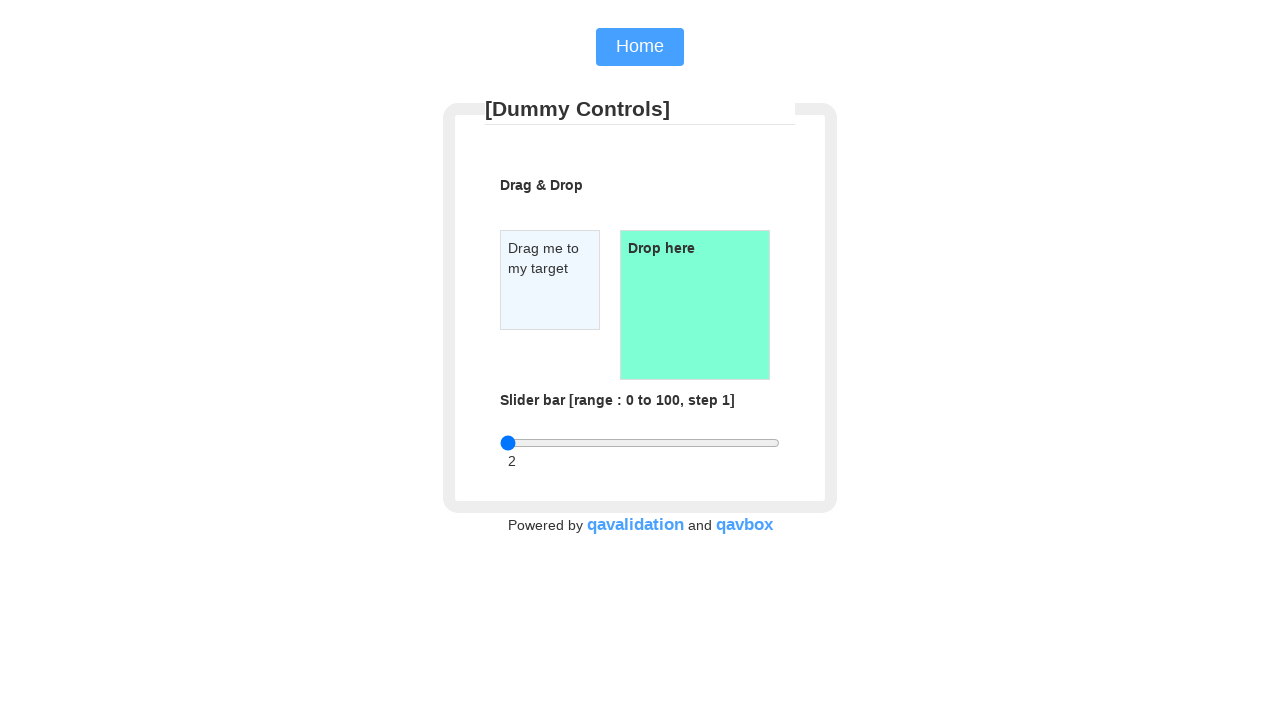

Re-located draggable source element after page reload
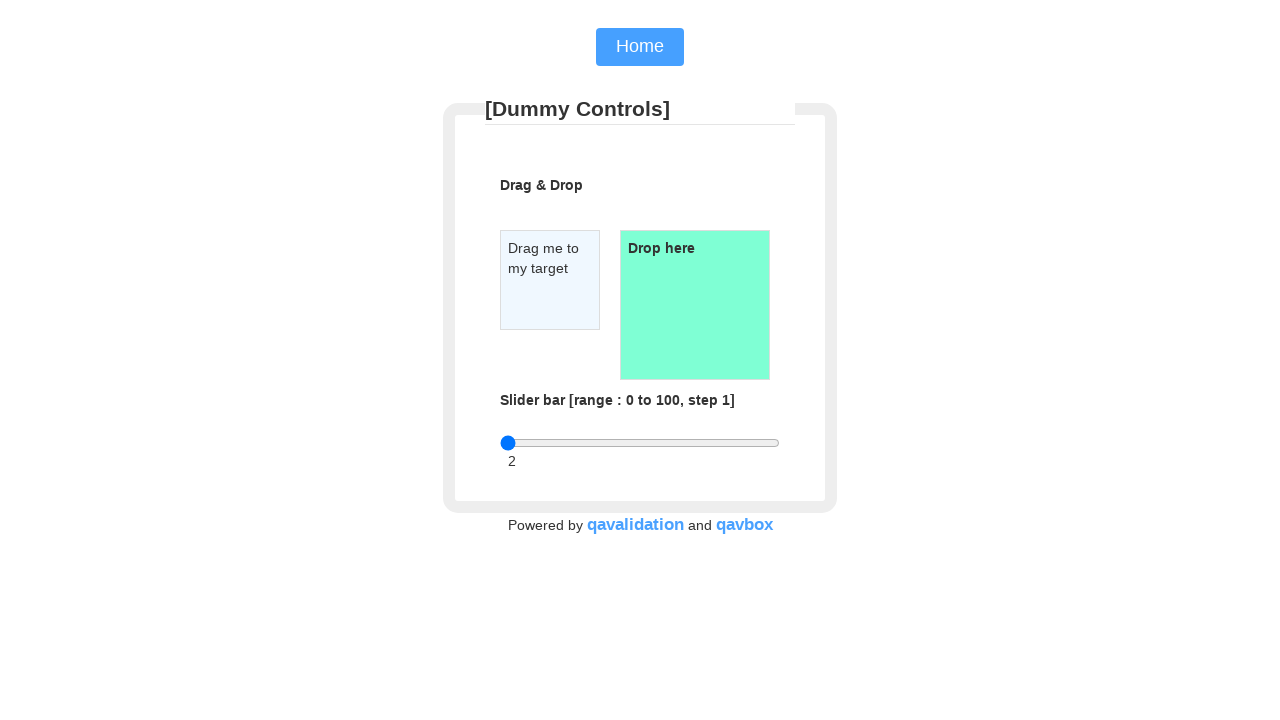

Re-located droppable target element after page reload
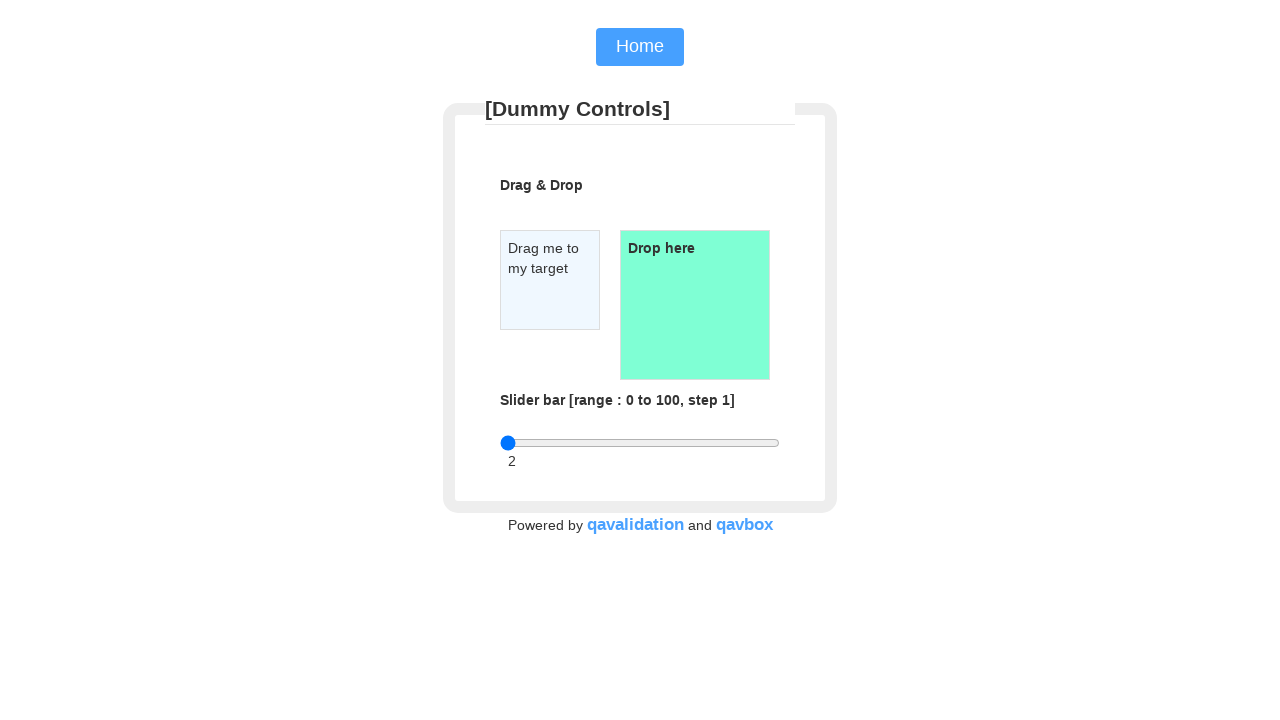

Hovered over draggable source element at (550, 280) on #draggable
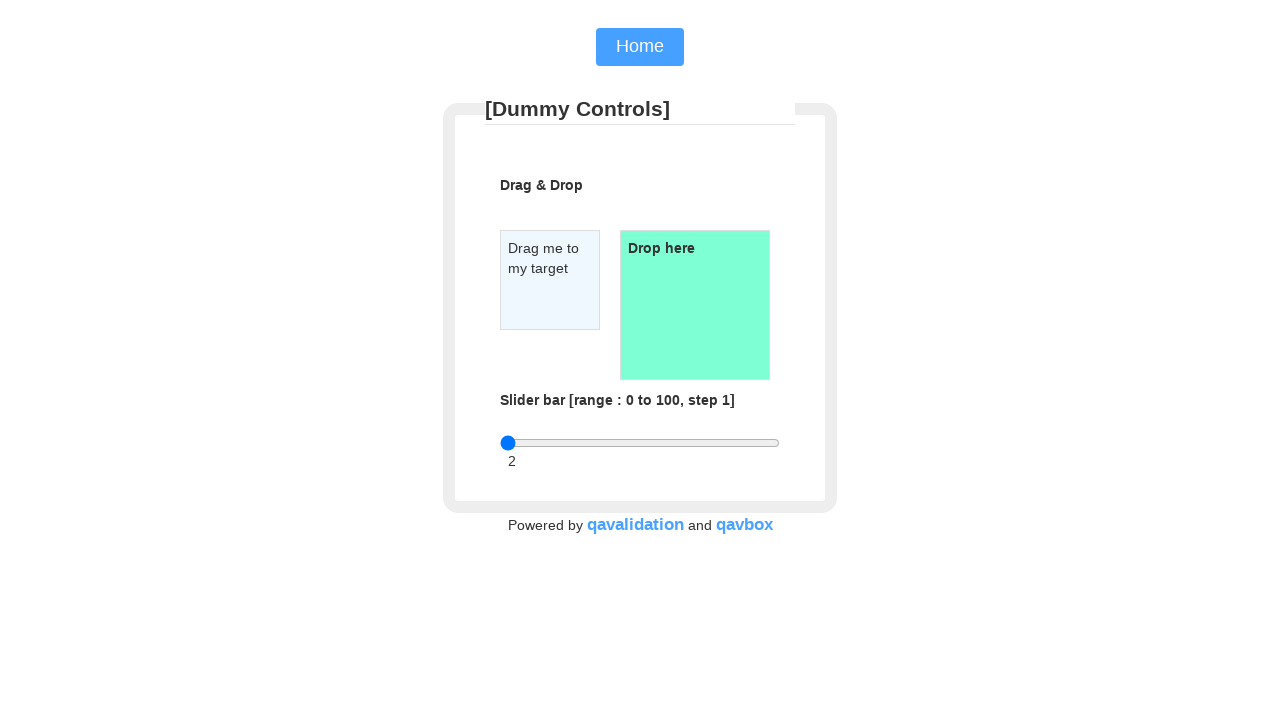

Pressed mouse button down on draggable element at (550, 280)
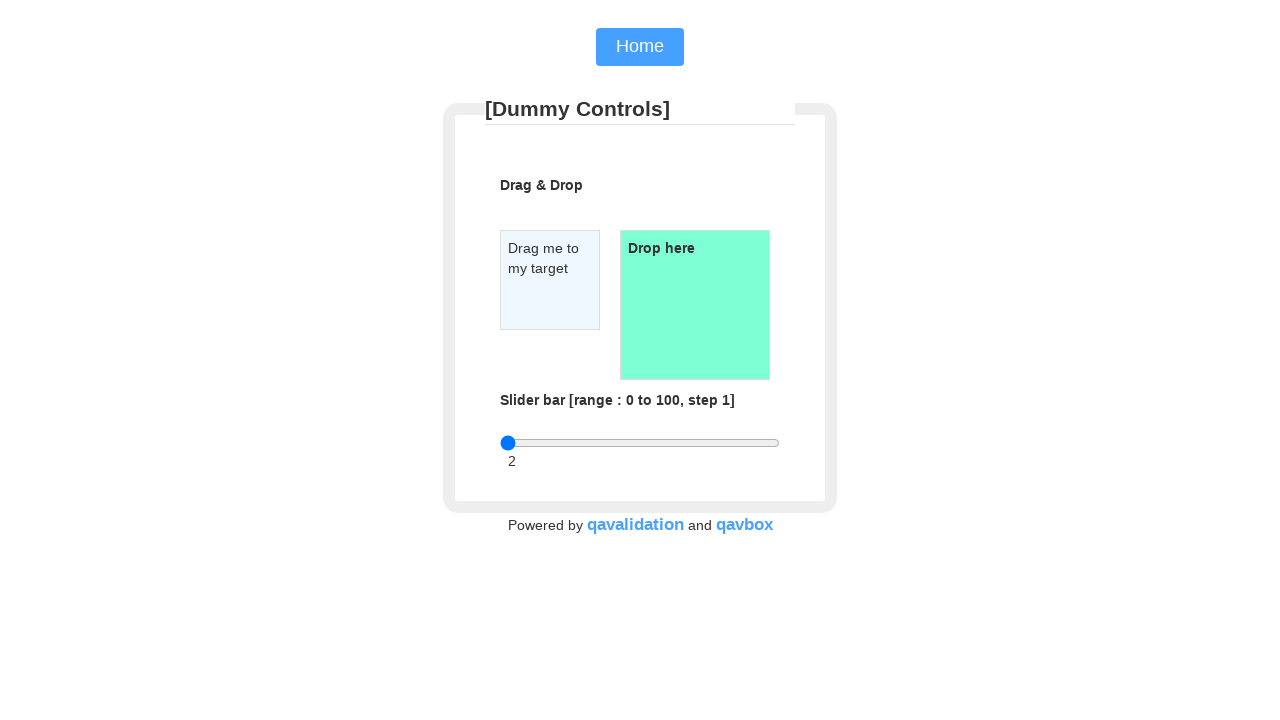

Hovered over droppable target element at (695, 305) on #droppable
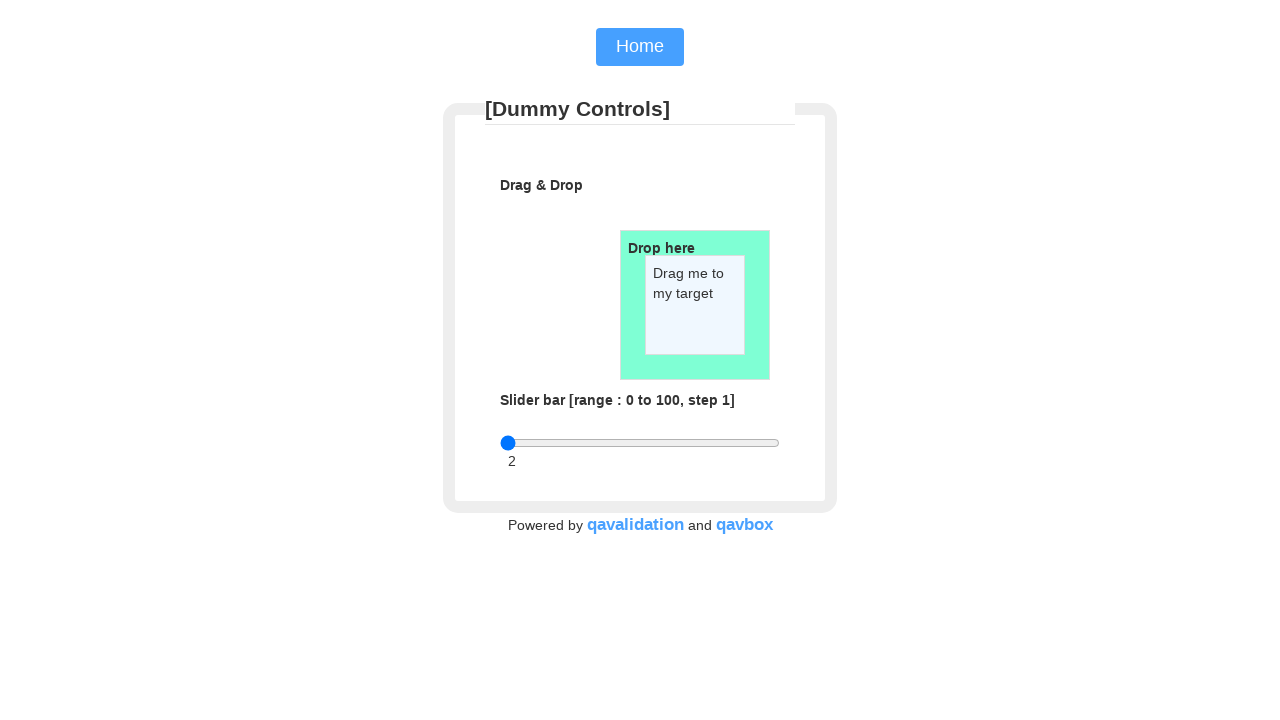

Released mouse button over droppable target element at (695, 305)
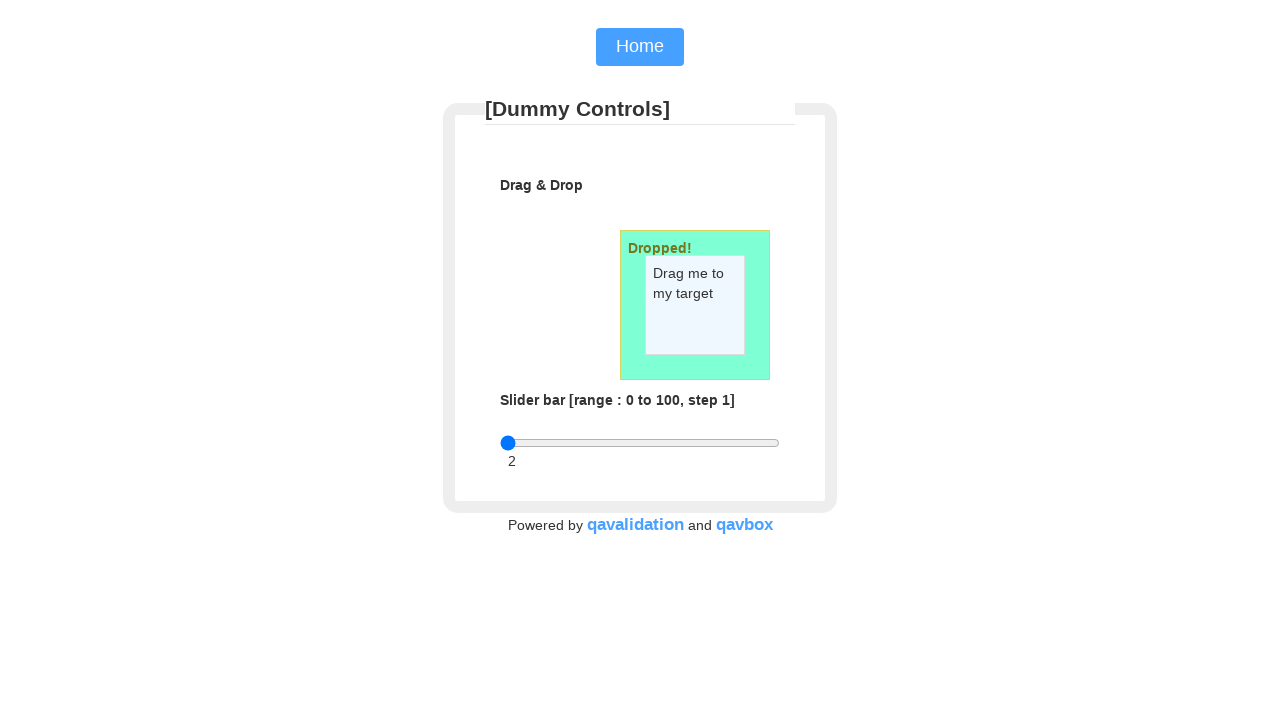

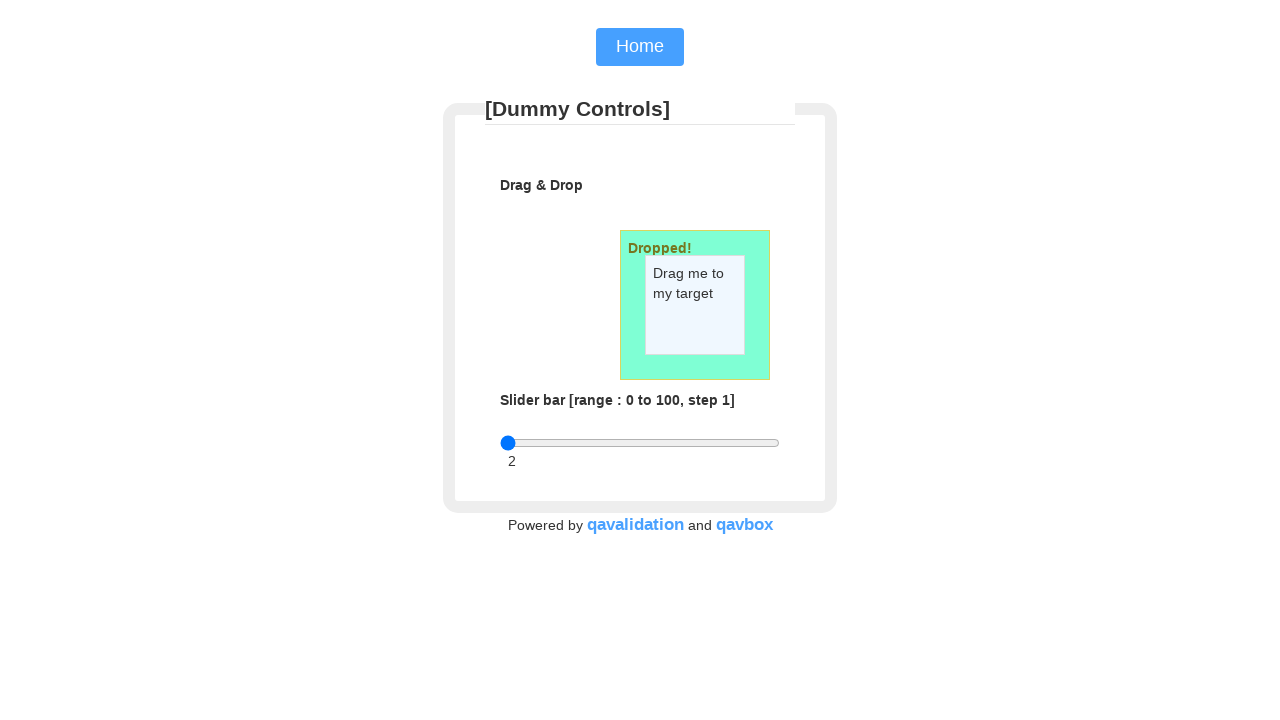